Tests explicit wait for visibility by clicking a Start button, waiting for the result text to become visible, and verifying it shows "Hello World!"

Starting URL: https://automationfc.github.io/dynamic-loading/

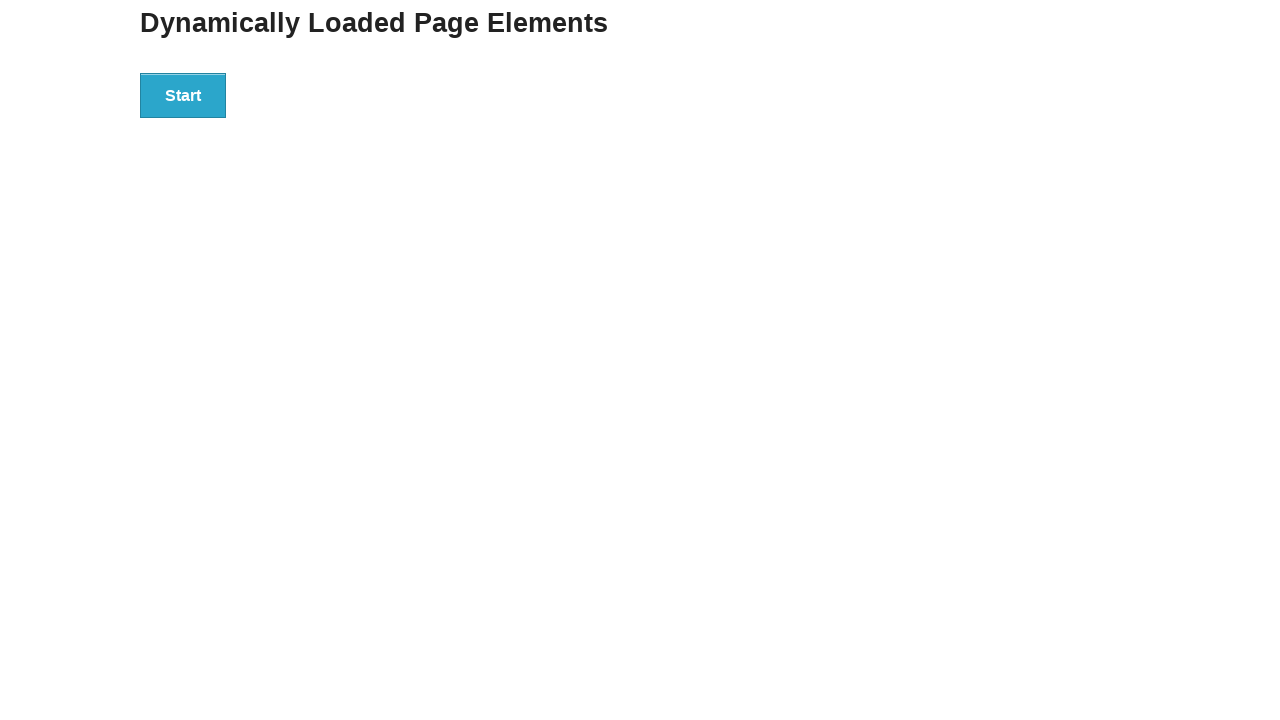

Navigated to dynamic loading test page
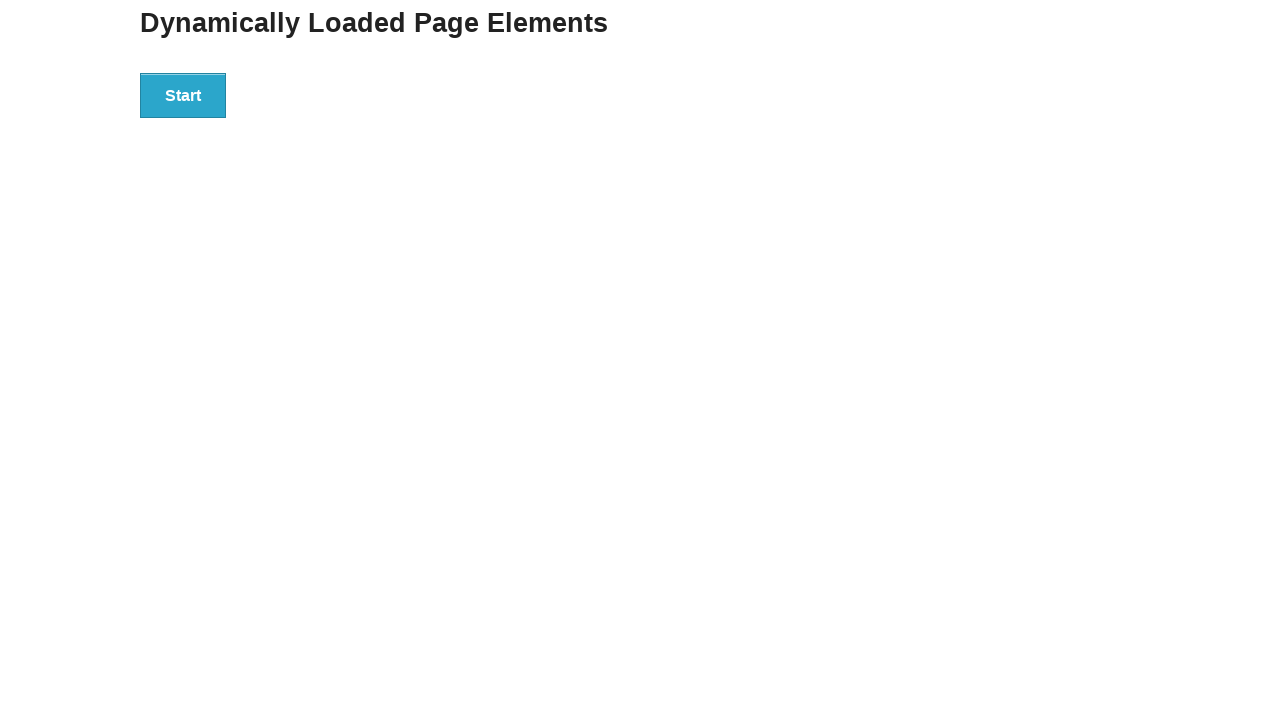

Clicked Start button to initiate dynamic loading at (183, 95) on xpath=//div[@id='start']/button
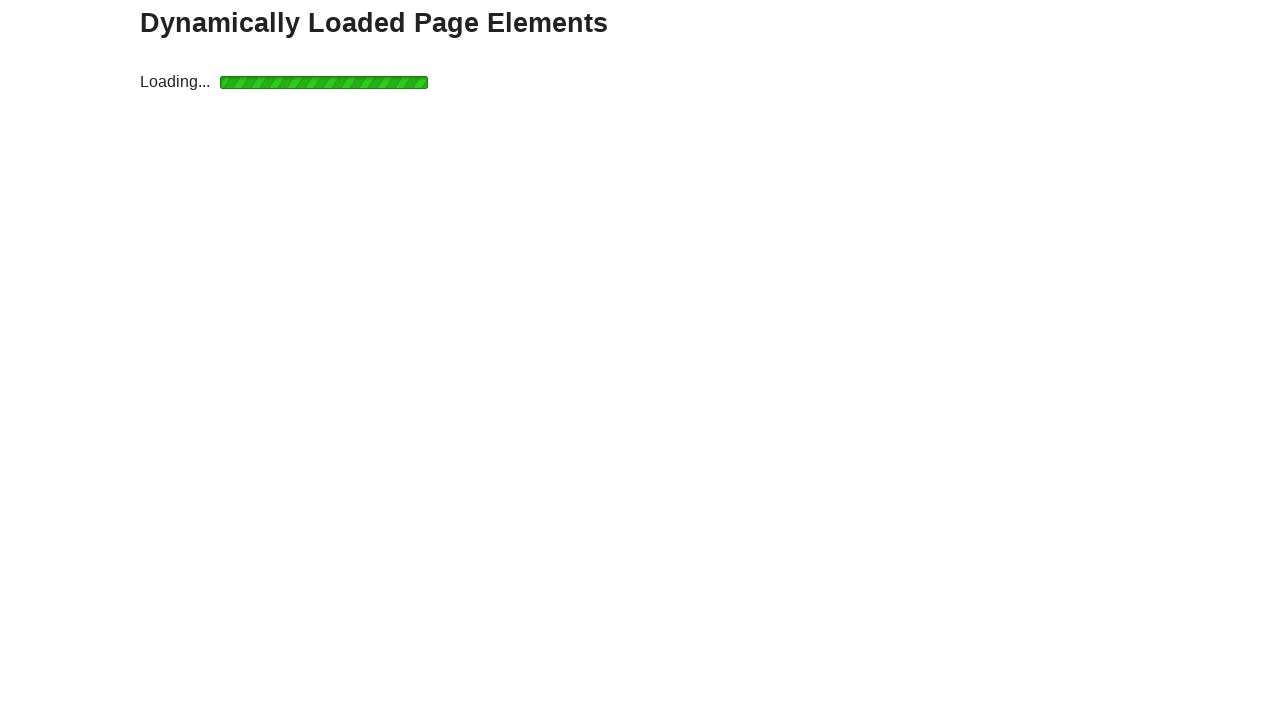

Waited for result text to become visible
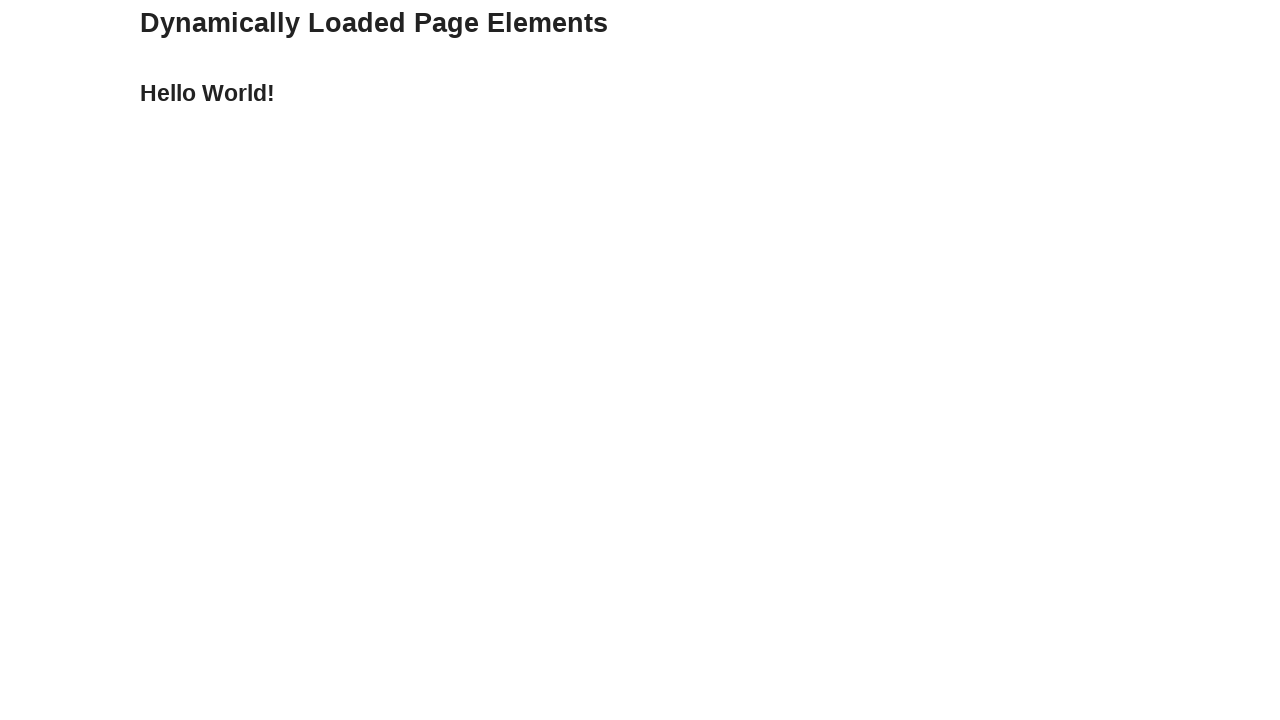

Retrieved result text content
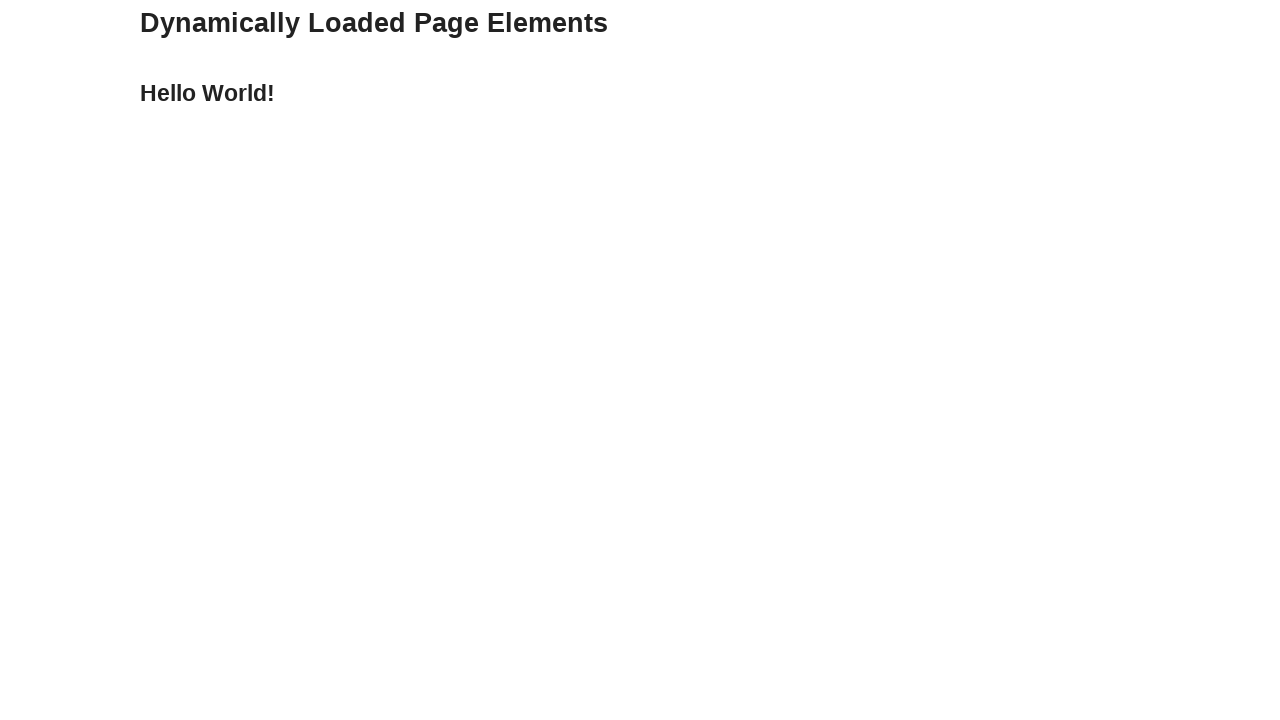

Verified result text equals 'Hello World!'
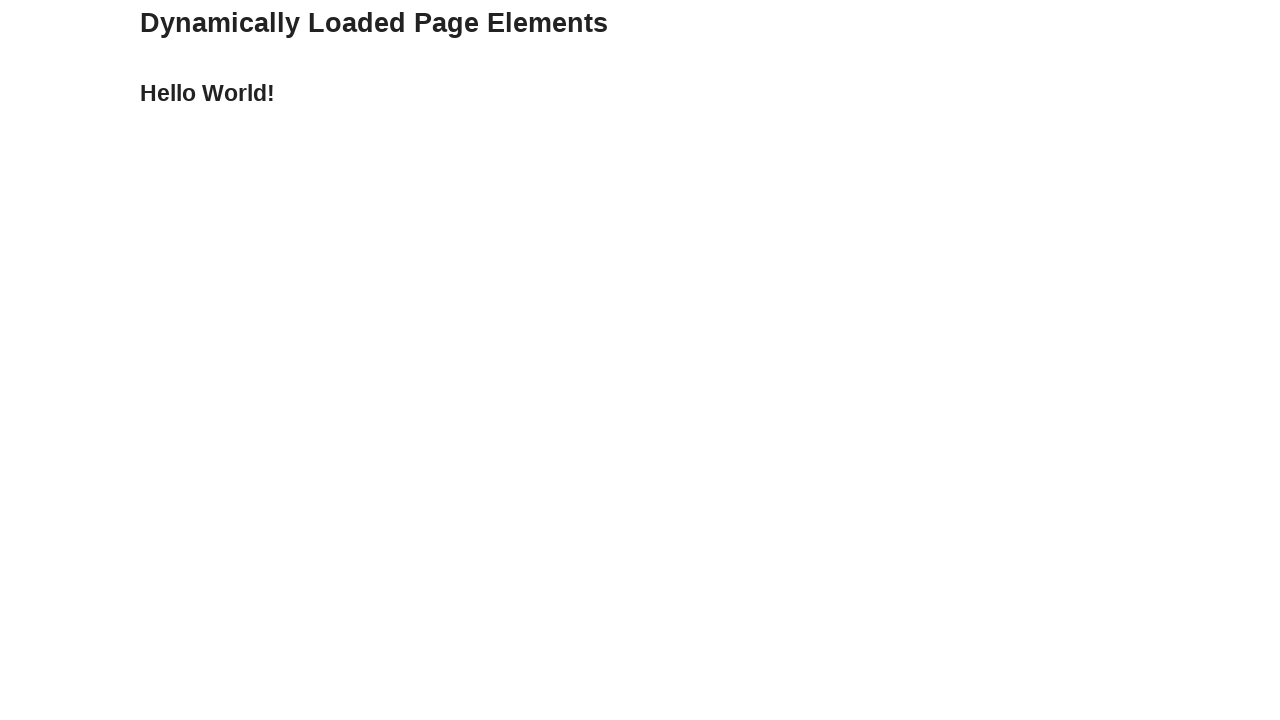

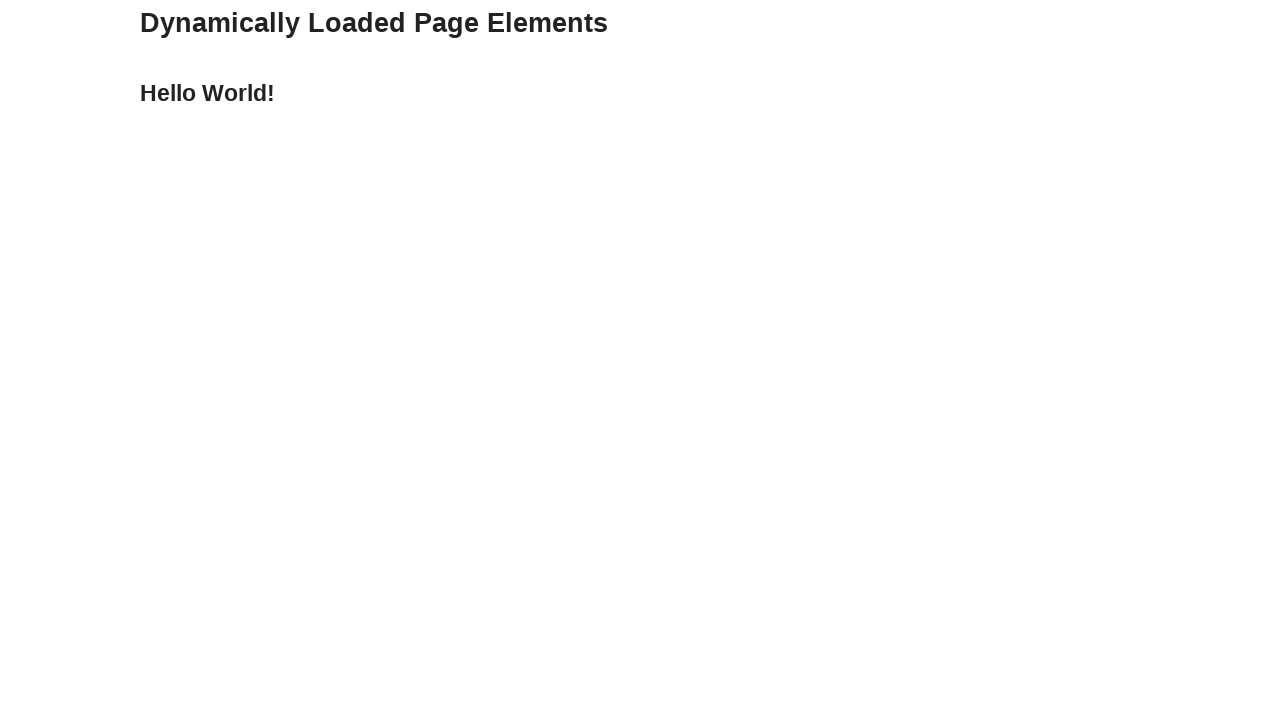